Tests that clicking Clear completed removes completed items from the list

Starting URL: https://demo.playwright.dev/todomvc

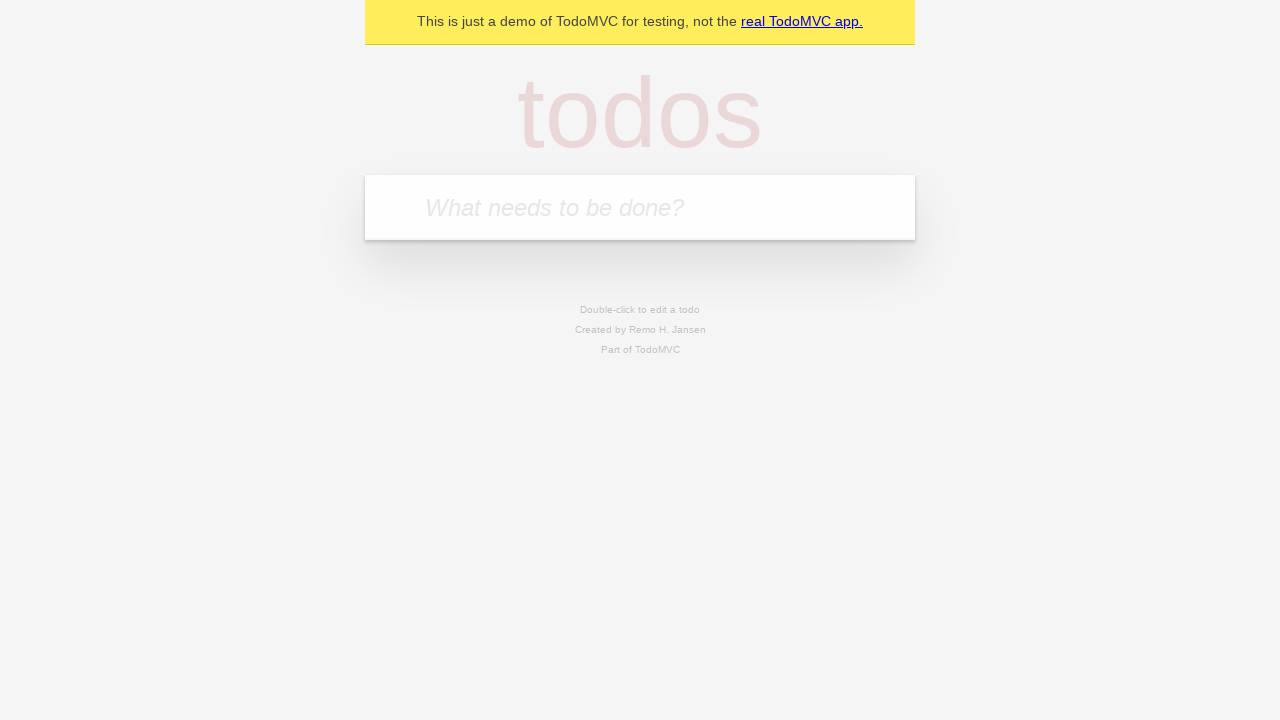

Filled todo input with 'buy some cheese' on internal:attr=[placeholder="What needs to be done?"i]
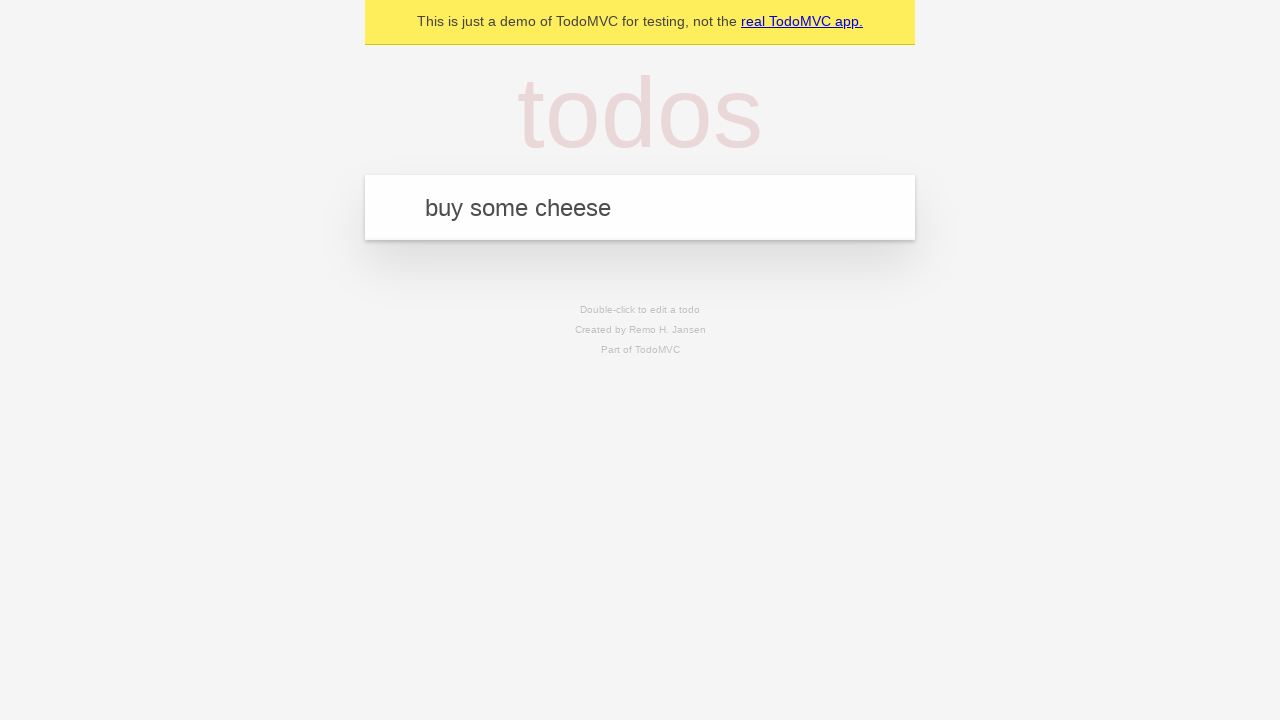

Pressed Enter to add 'buy some cheese' to the todo list on internal:attr=[placeholder="What needs to be done?"i]
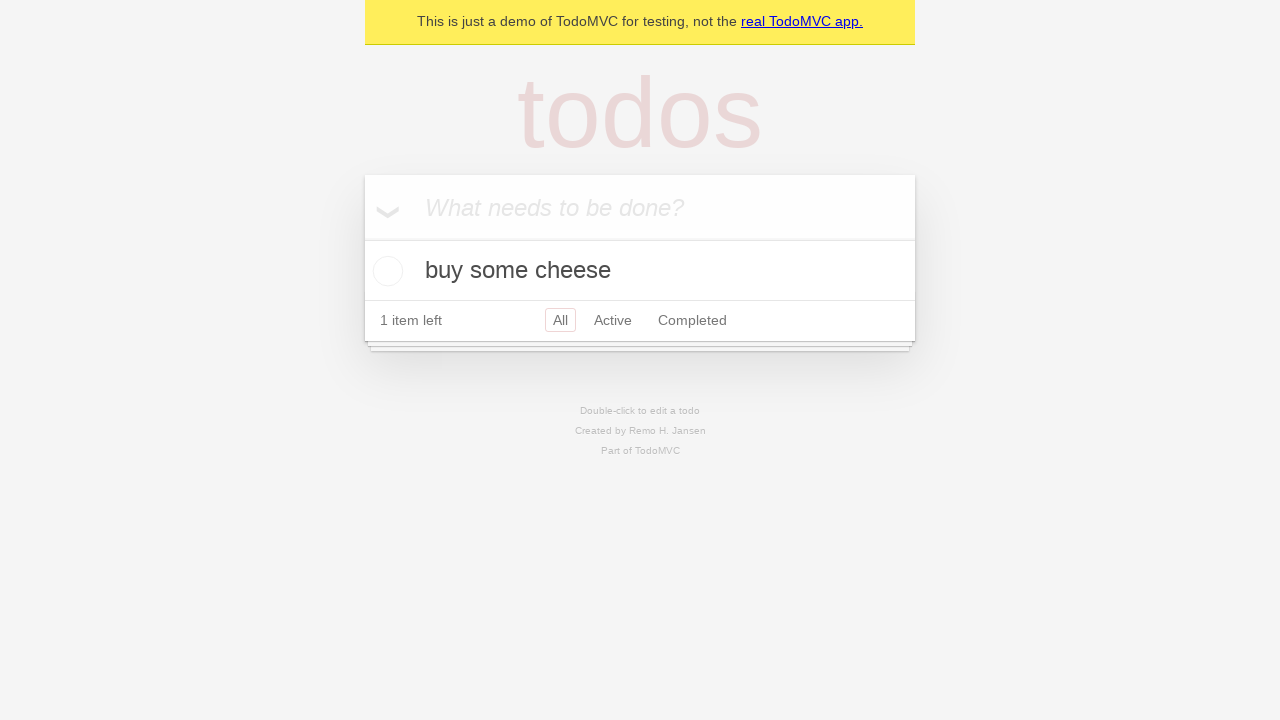

Filled todo input with 'feed the cat' on internal:attr=[placeholder="What needs to be done?"i]
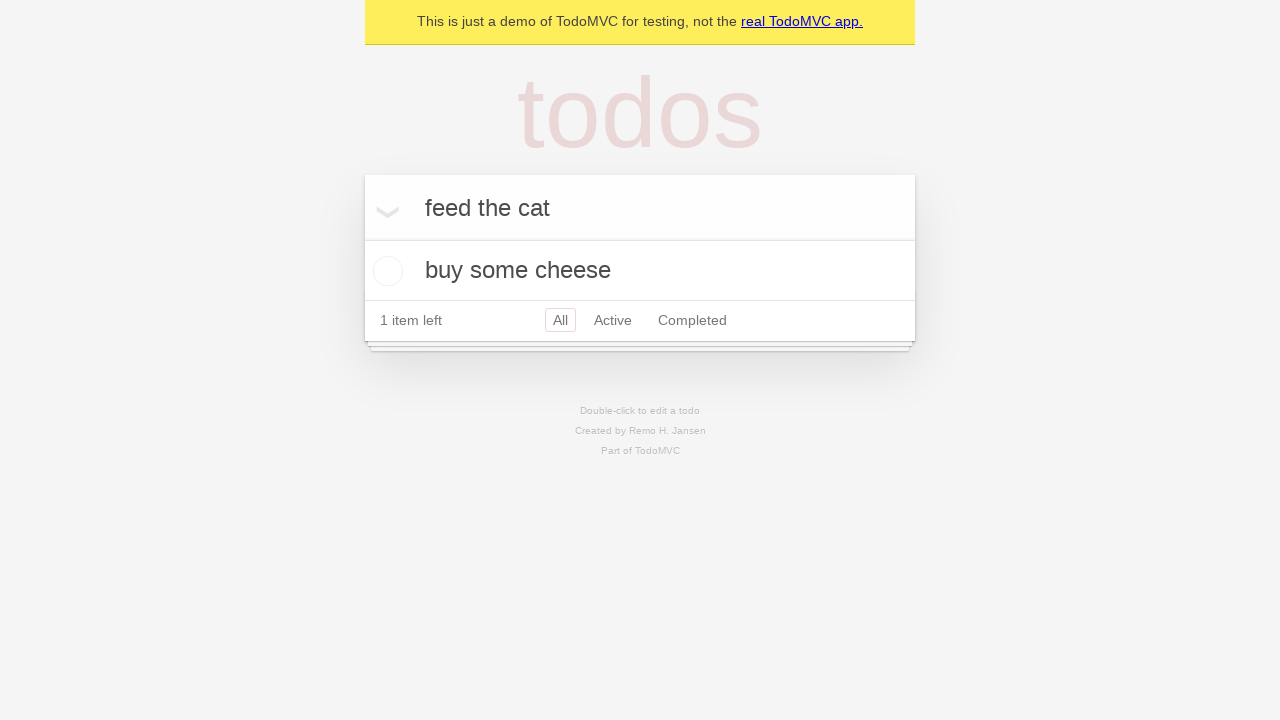

Pressed Enter to add 'feed the cat' to the todo list on internal:attr=[placeholder="What needs to be done?"i]
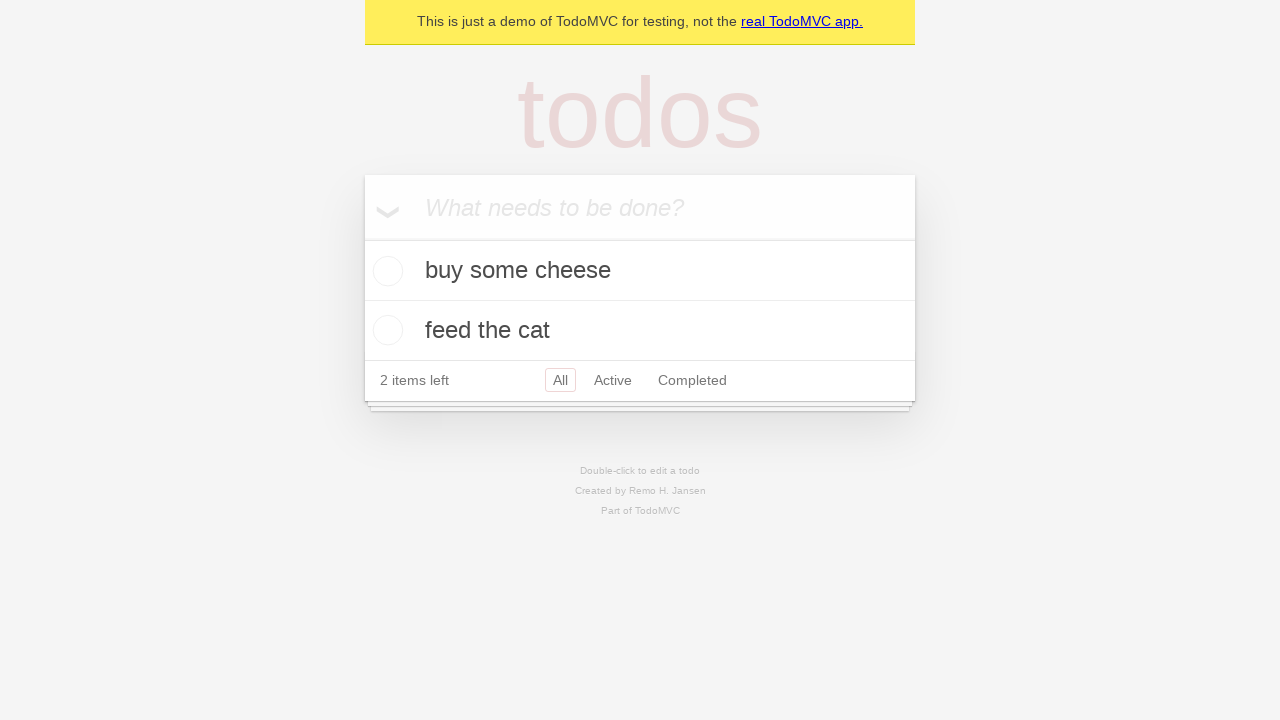

Filled todo input with 'book a doctors appointment' on internal:attr=[placeholder="What needs to be done?"i]
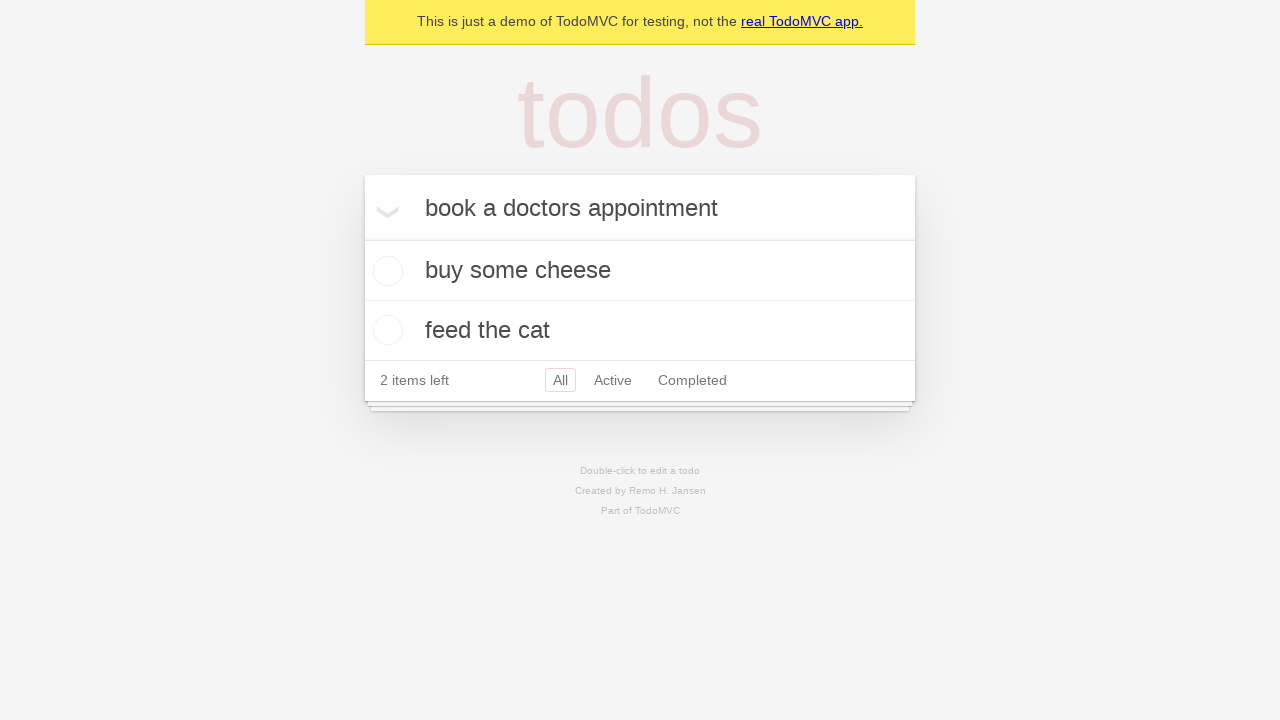

Pressed Enter to add 'book a doctors appointment' to the todo list on internal:attr=[placeholder="What needs to be done?"i]
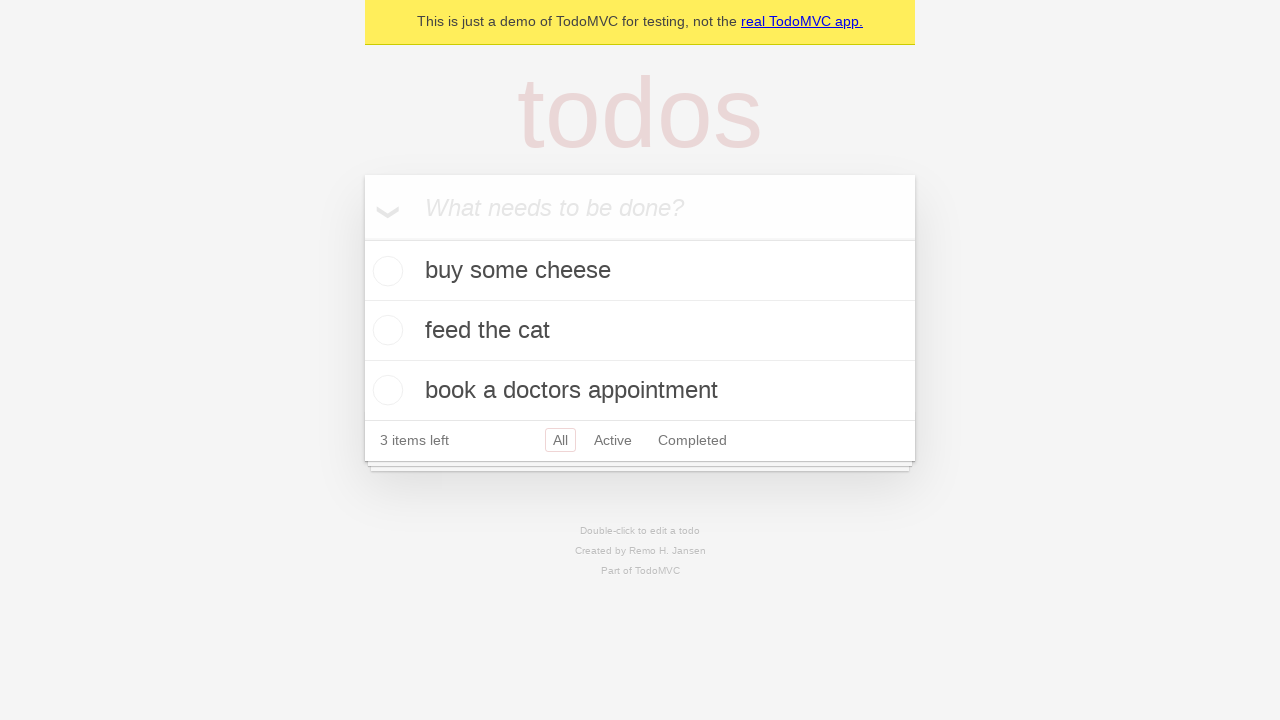

Filled todo input with 'book a doctors appointments' on internal:attr=[placeholder="What needs to be done?"i]
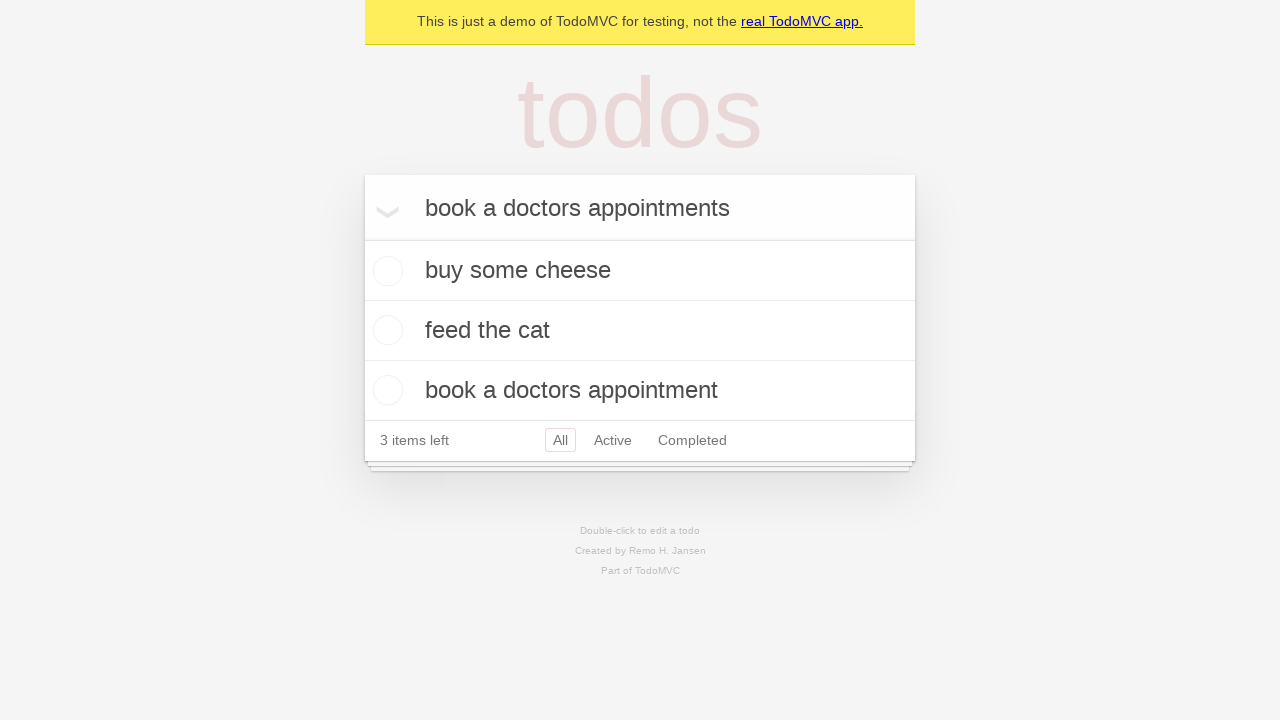

Pressed Enter to add 'book a doctors appointments' to the todo list on internal:attr=[placeholder="What needs to be done?"i]
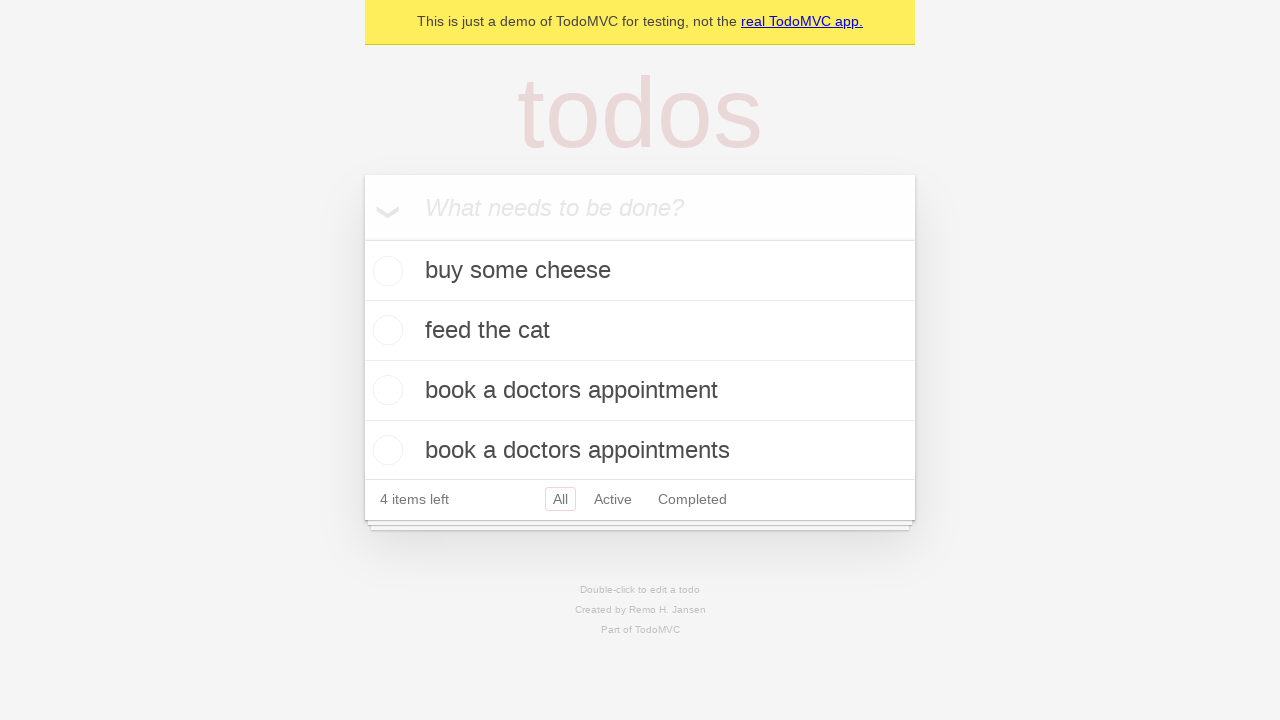

Located all todo items
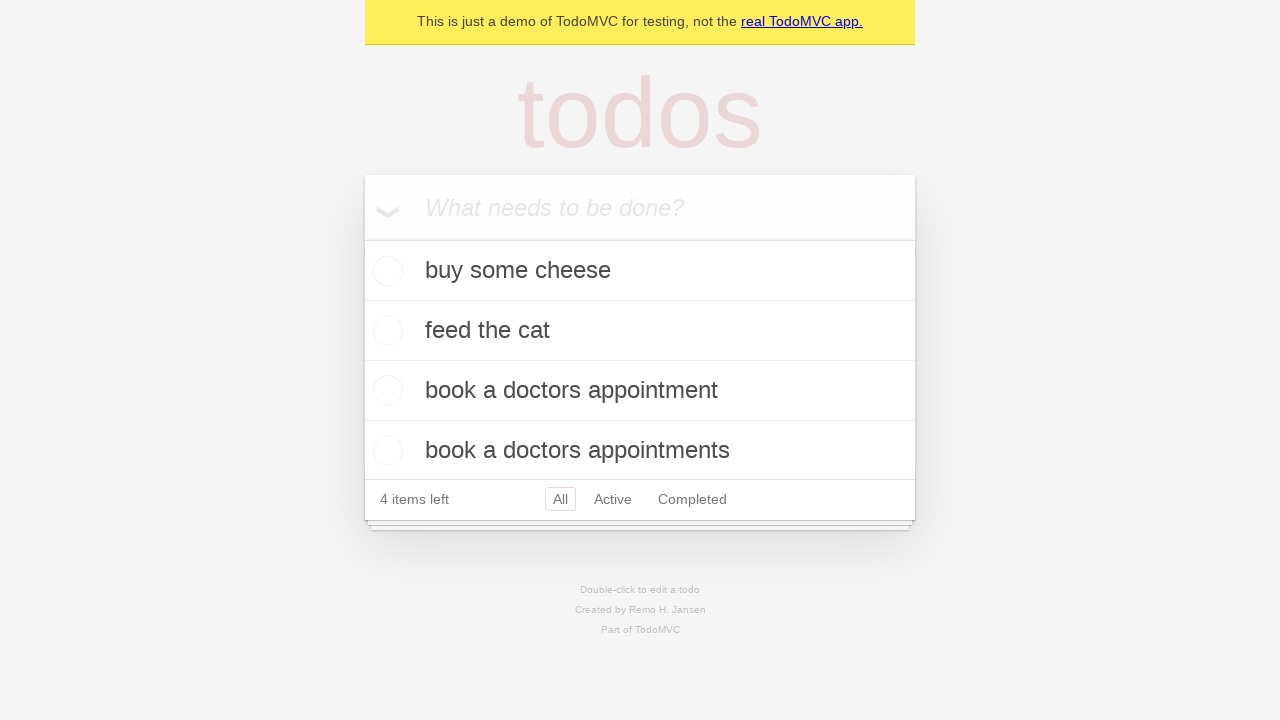

Checked the second todo item checkbox to mark it as completed at (385, 330) on internal:testid=[data-testid="todo-item"s] >> nth=1 >> internal:role=checkbox
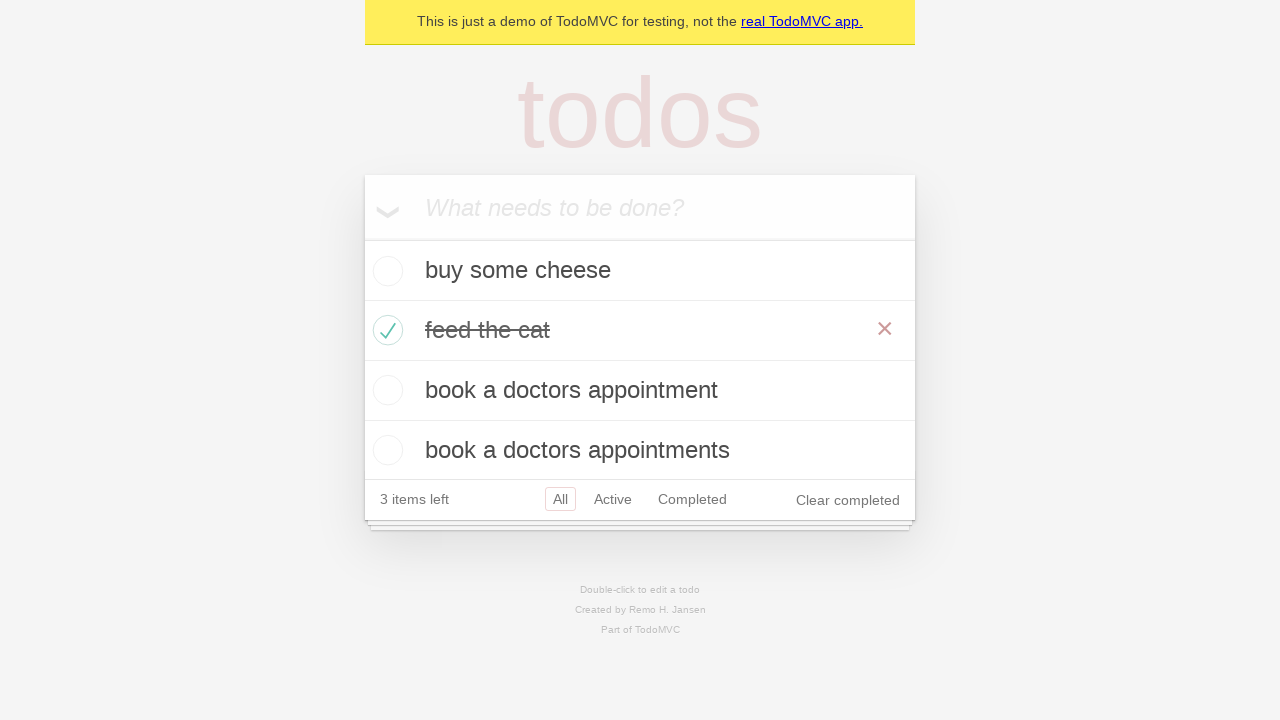

Clicked the 'Clear completed' button to remove completed items at (848, 500) on internal:role=button[name="Clear completed"i]
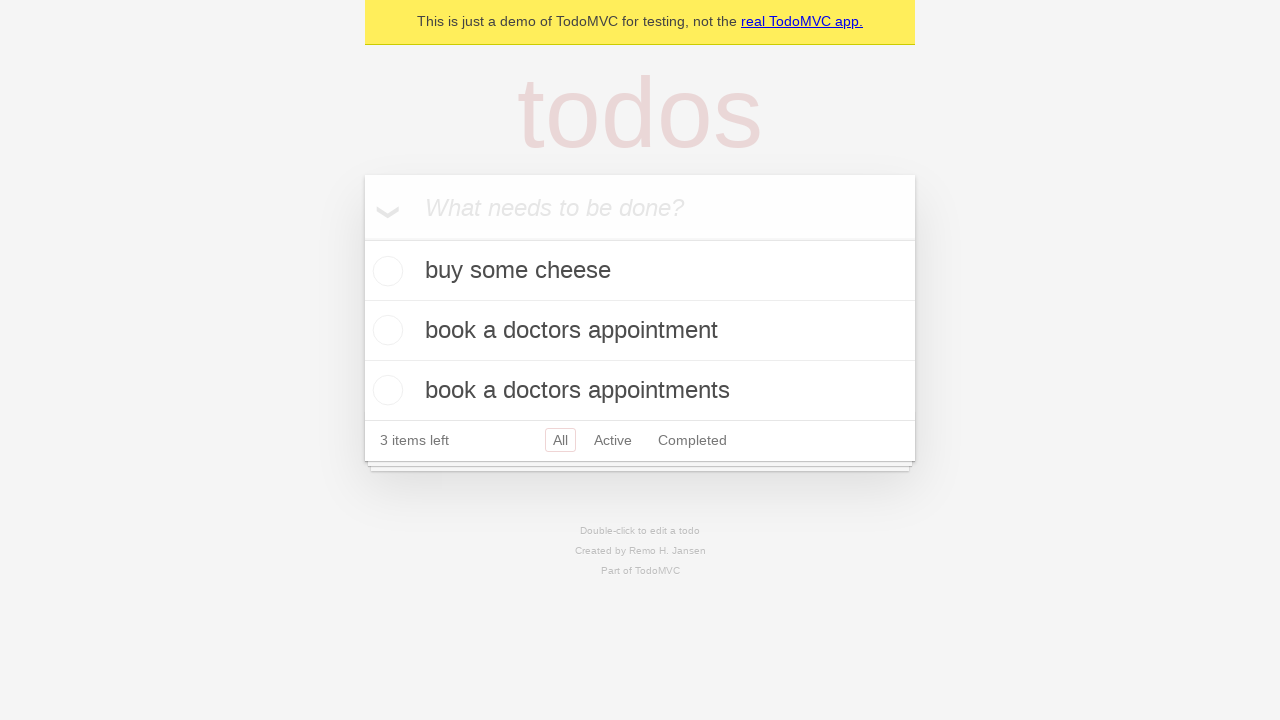

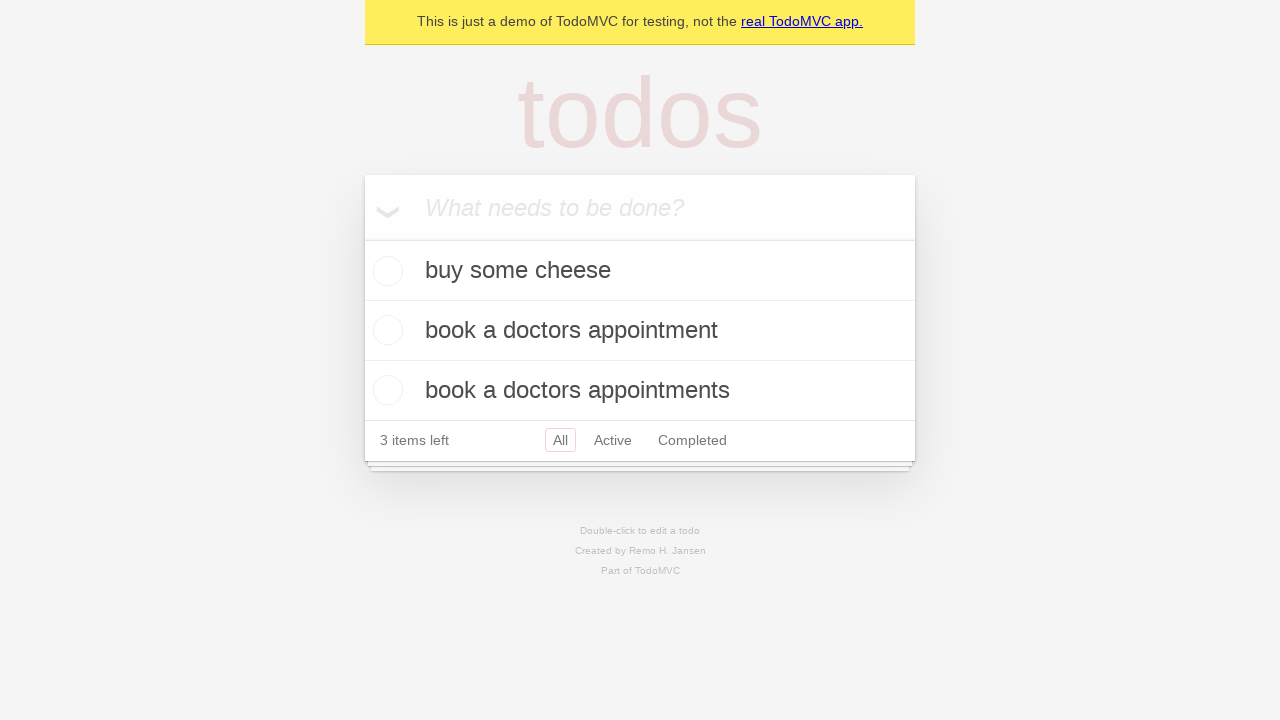